Tests page scrolling functionality by scrolling up 900 pixels and then scrolling down 1200 pixels on the SpiceJet homepage

Starting URL: https://www.spicejet.com/

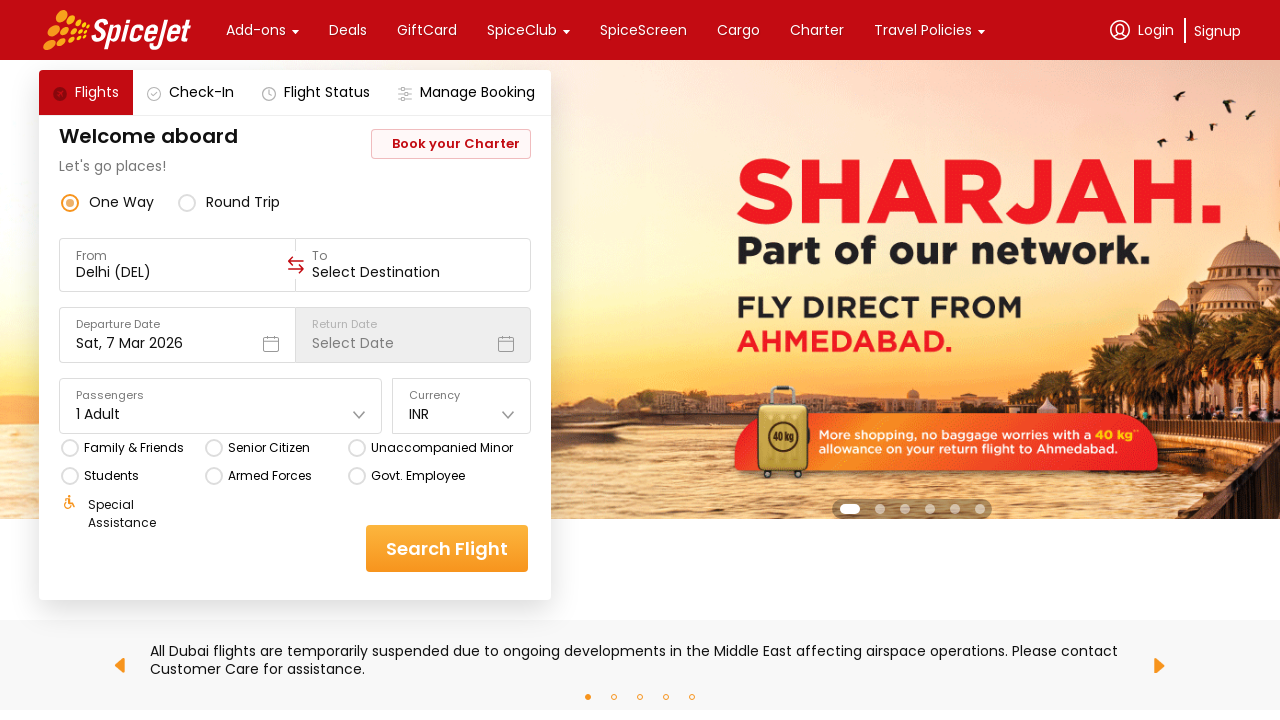

Scrolled up by 900 pixels on SpiceJet homepage
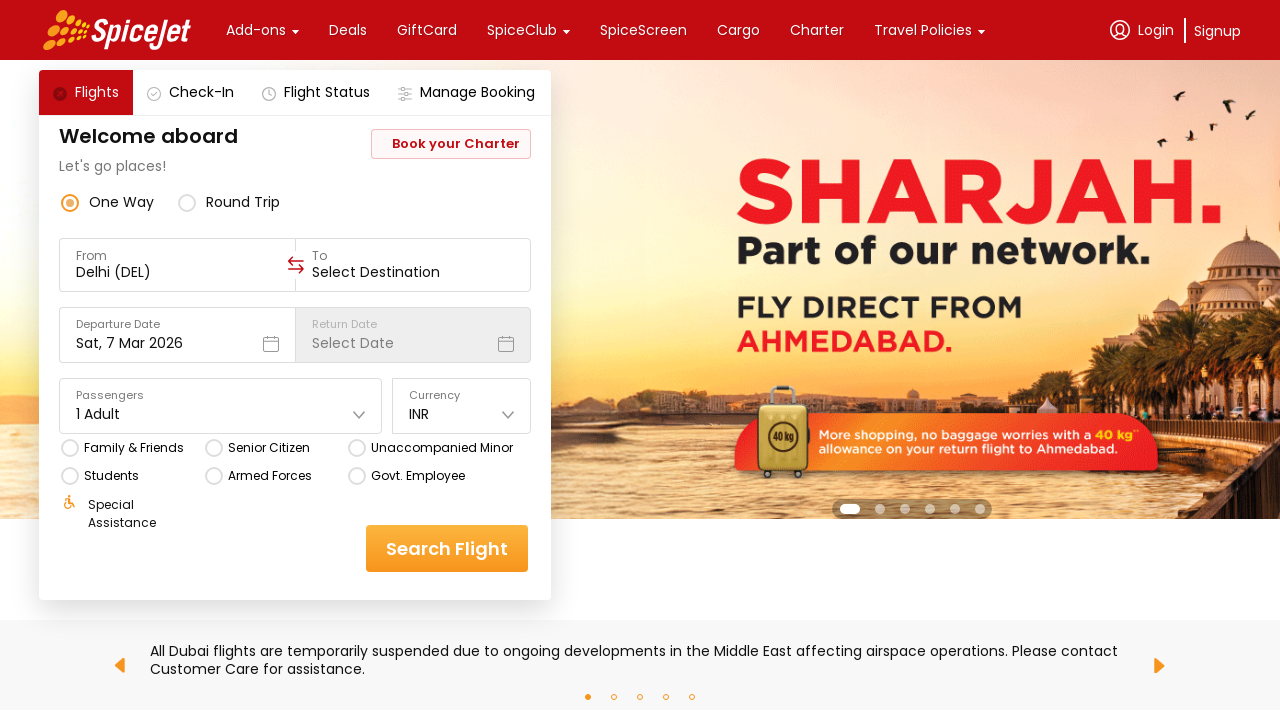

Waited 1000ms for scroll up to complete
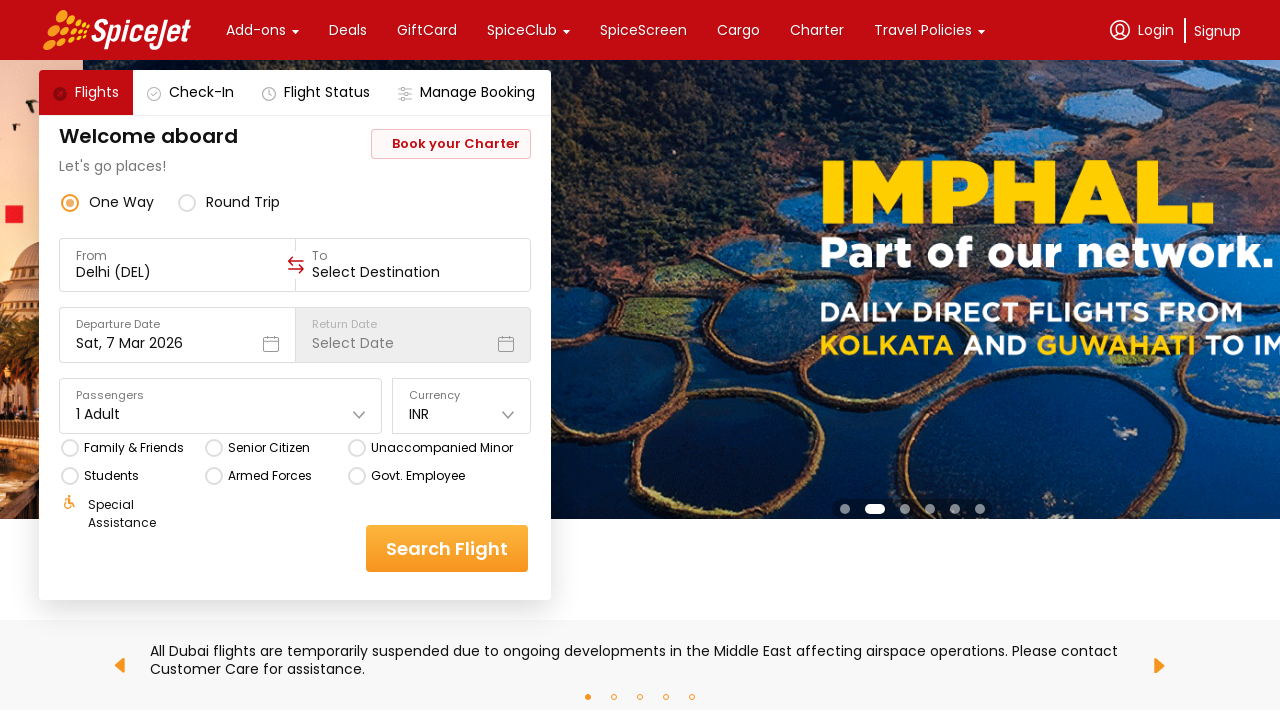

Scrolled down by 1200 pixels on SpiceJet homepage
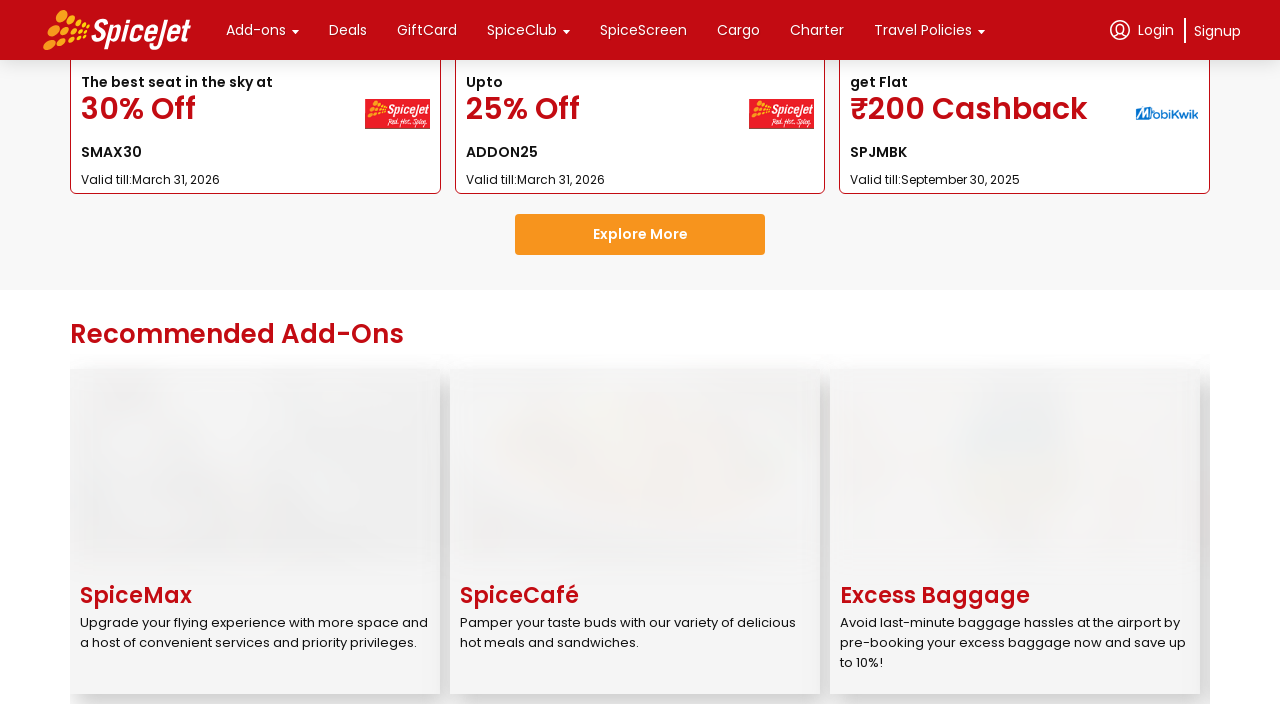

Waited 1000ms for scroll down to complete
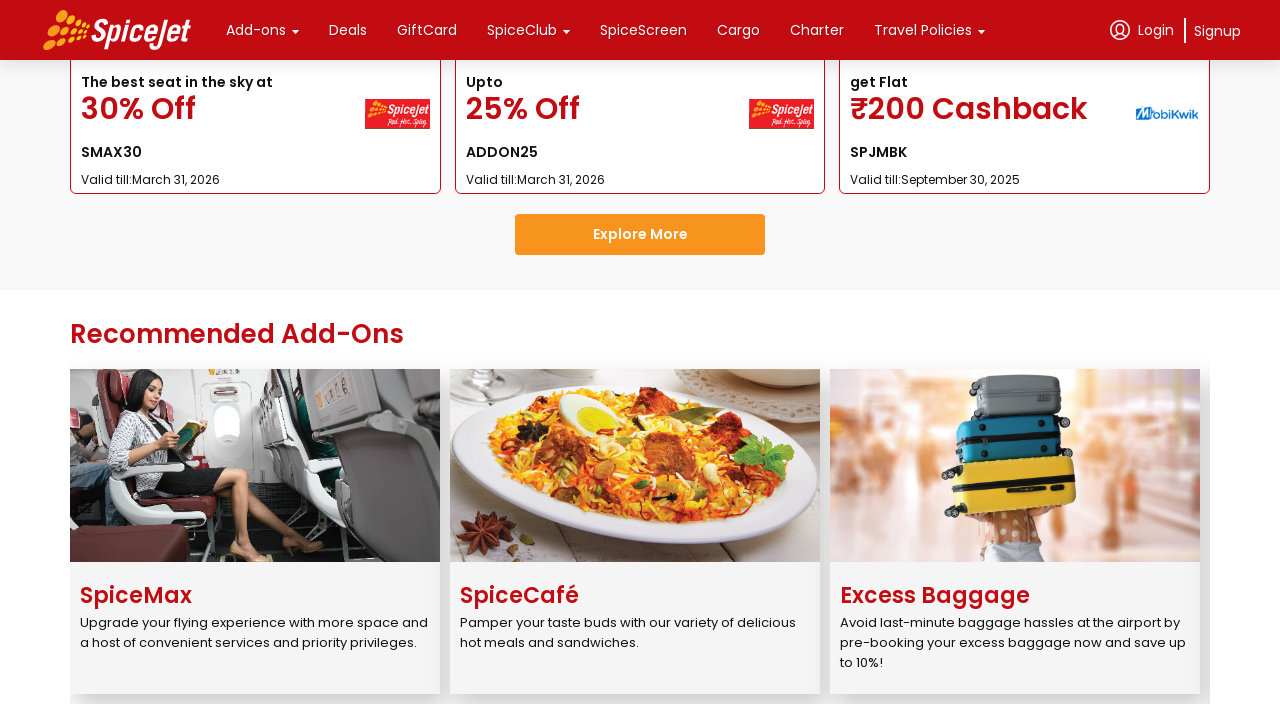

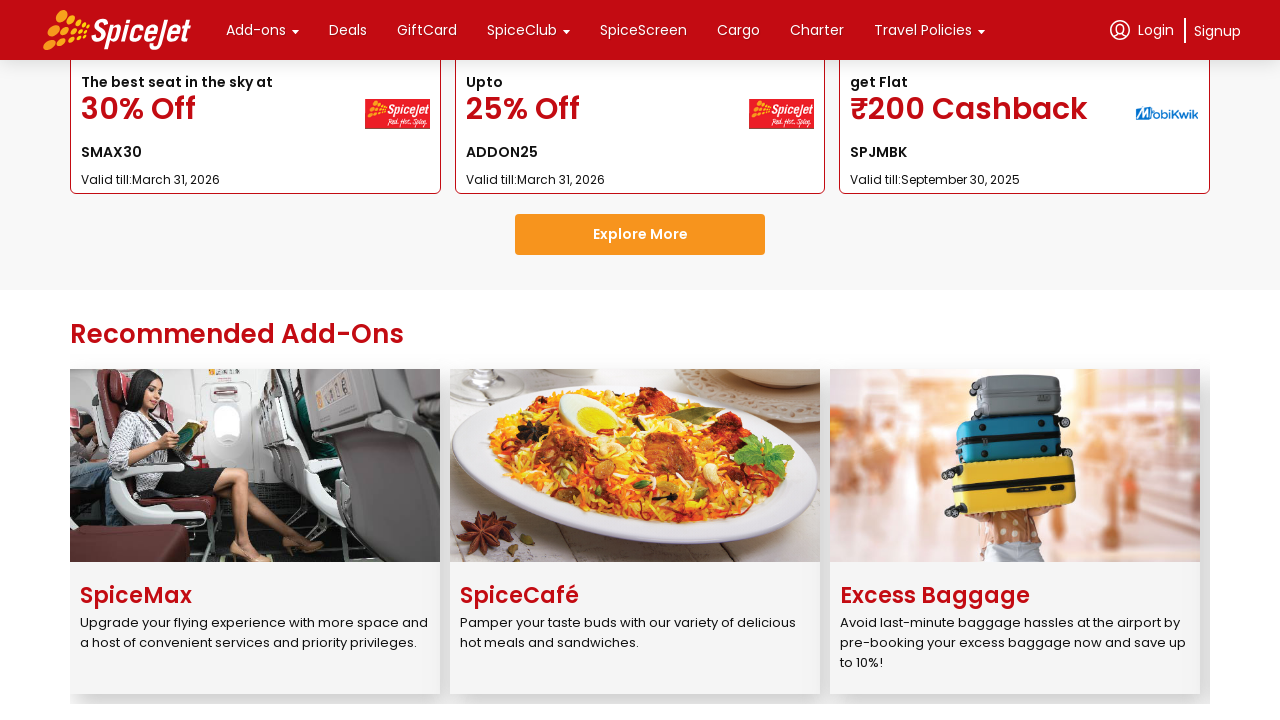